Tests the Automation Practice page by locating link elements (broken link and soapui links) and extracting their href attributes to verify they exist on the page.

Starting URL: https://rahulshettyacademy.com/AutomationPractice/

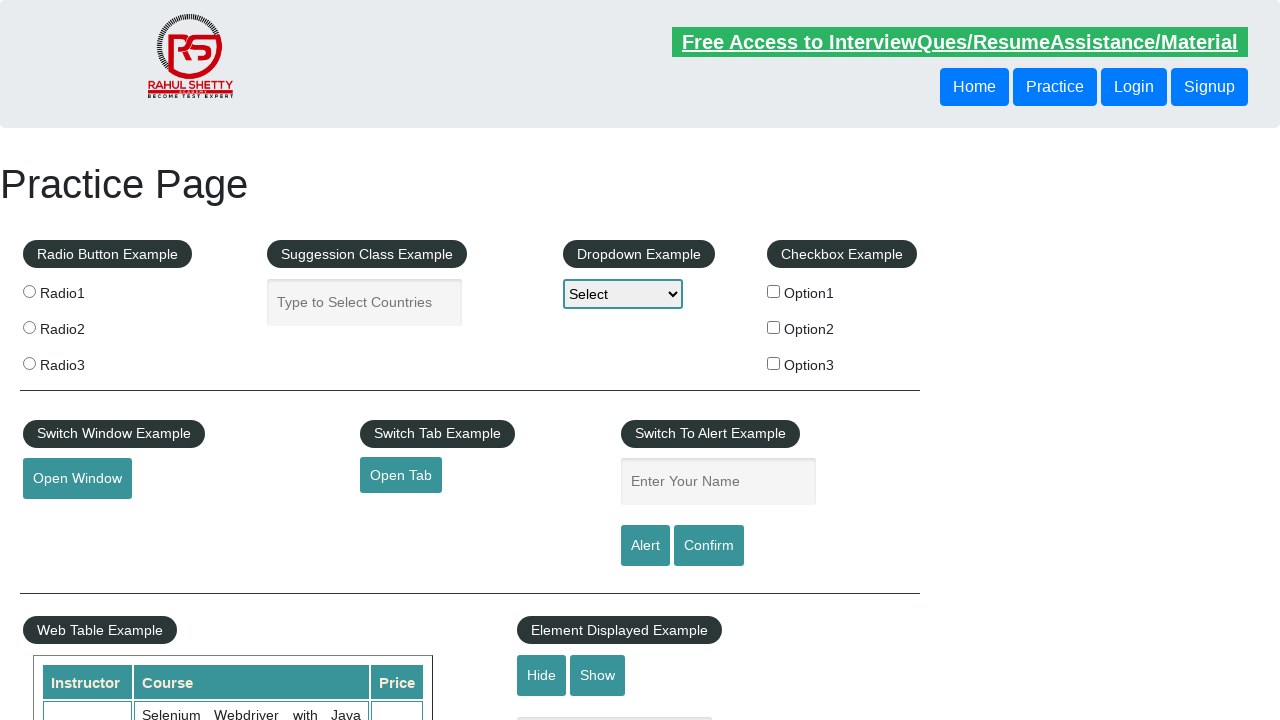

Waited for page to load with domcontentloaded state
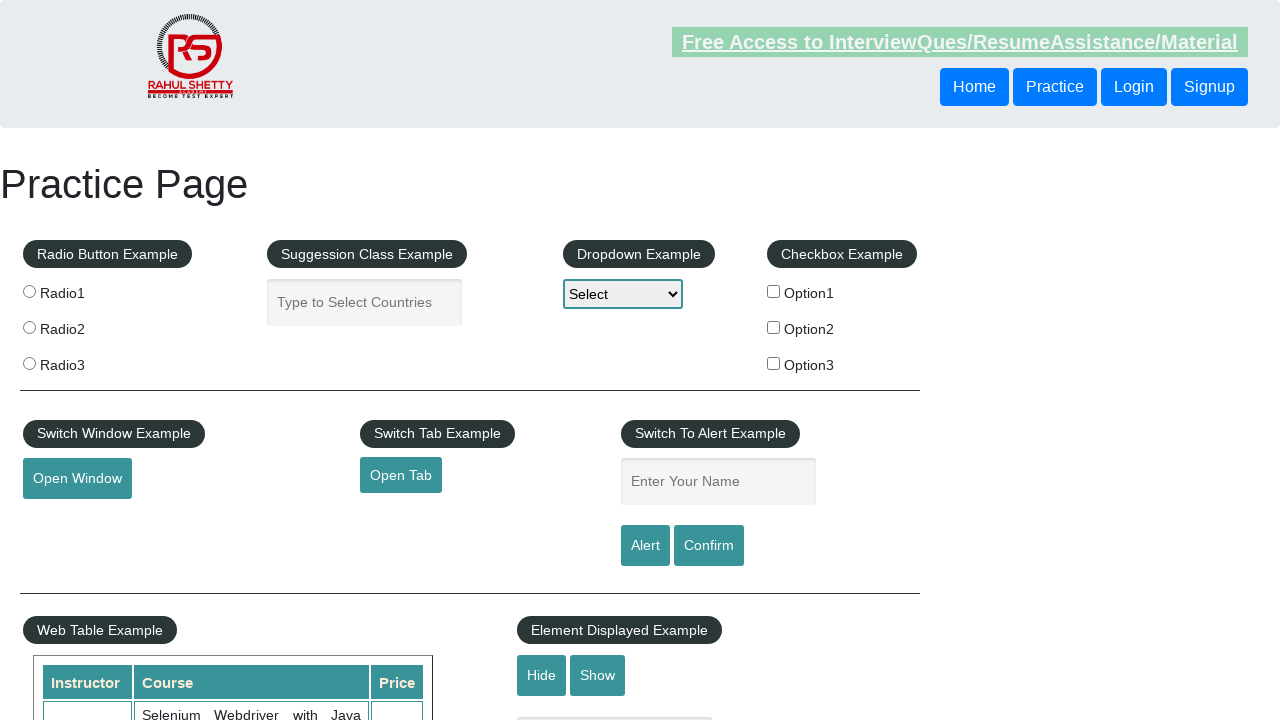

Located broken link element using CSS selector
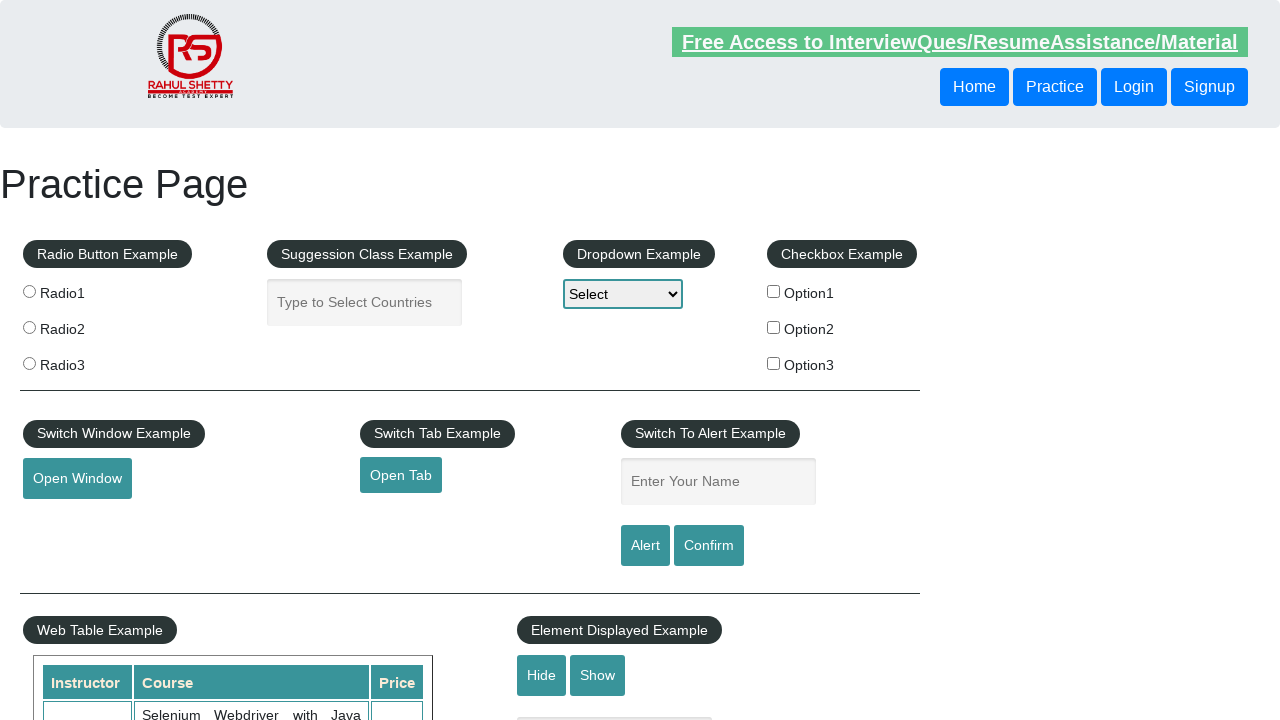

Extracted broken link href attribute: https://rahulshettyacademy.com/brokenlink
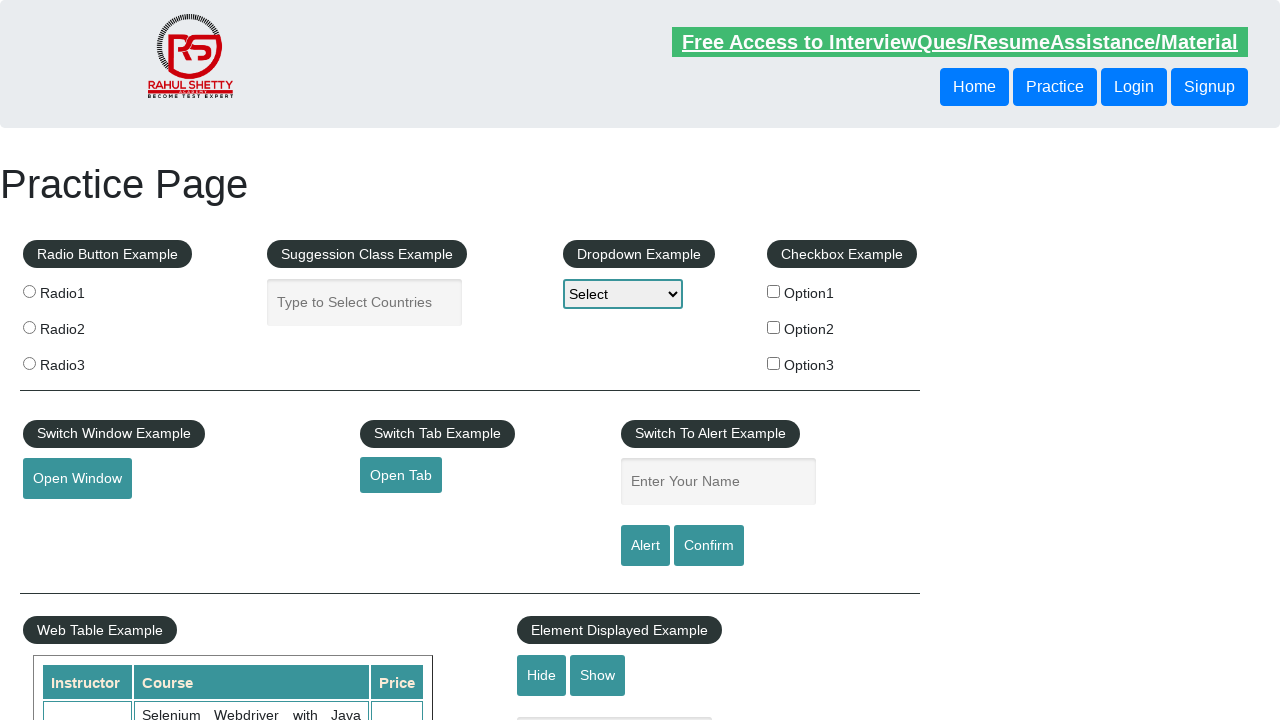

Located SoapUI link element using CSS selector
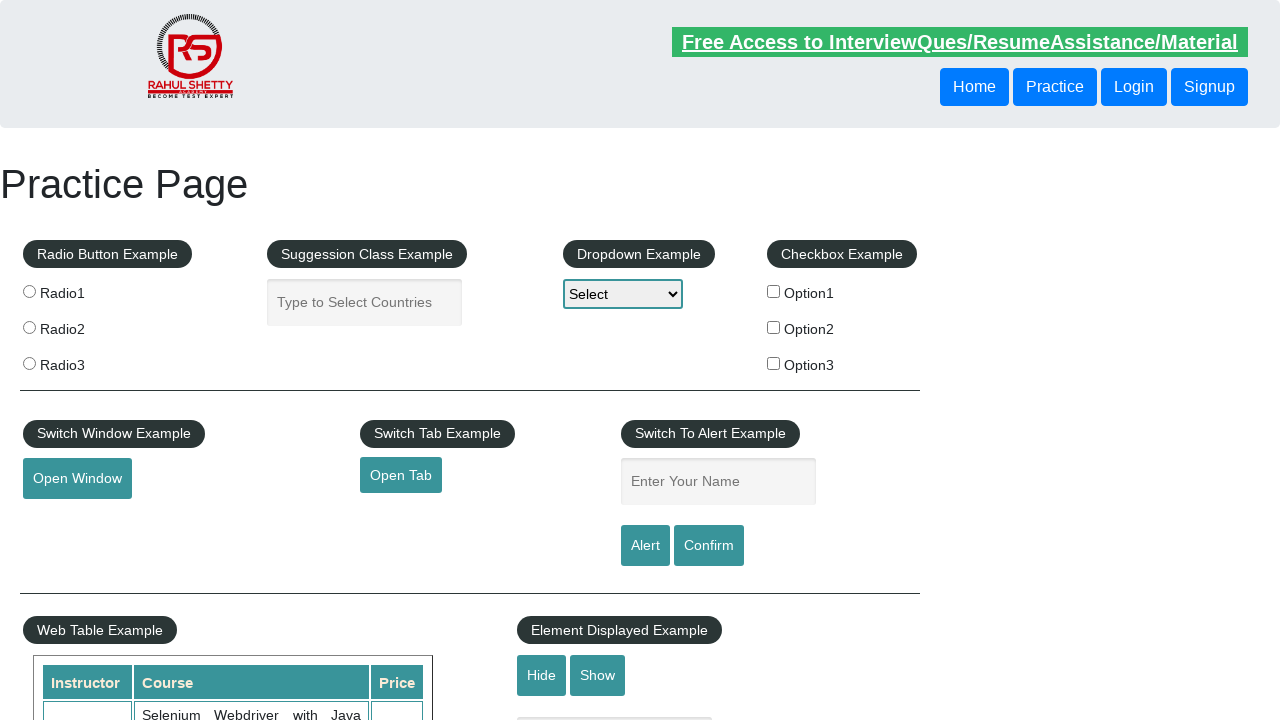

Extracted SoapUI link href attribute: https://www.soapui.org/
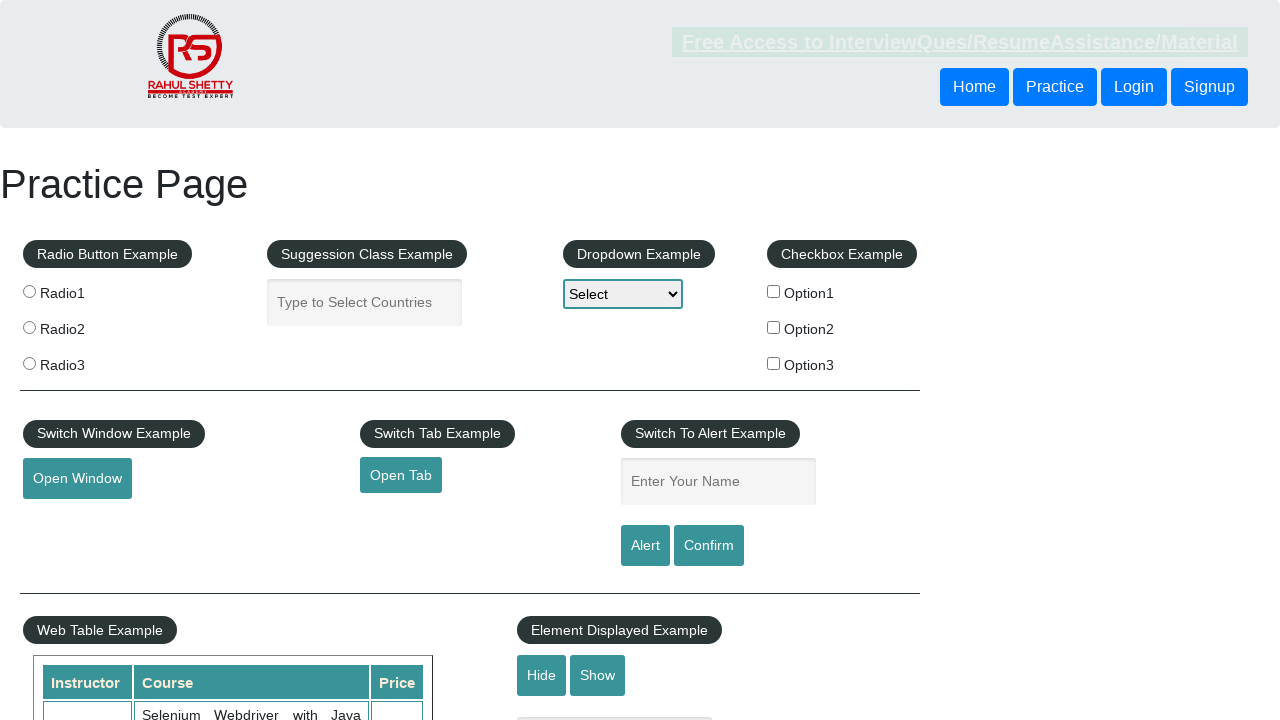

Clicked on broken link element at (473, 520) on a[href*='brokenlink']
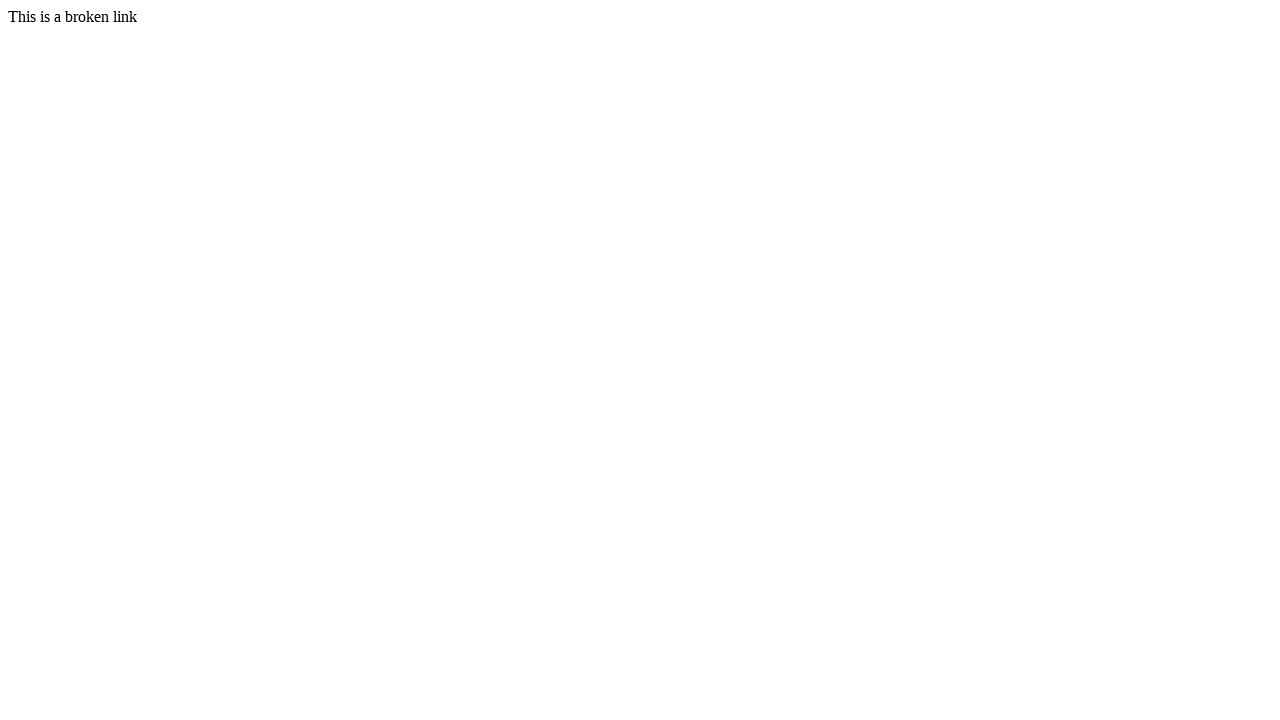

Waited for page to complete loading after broken link click
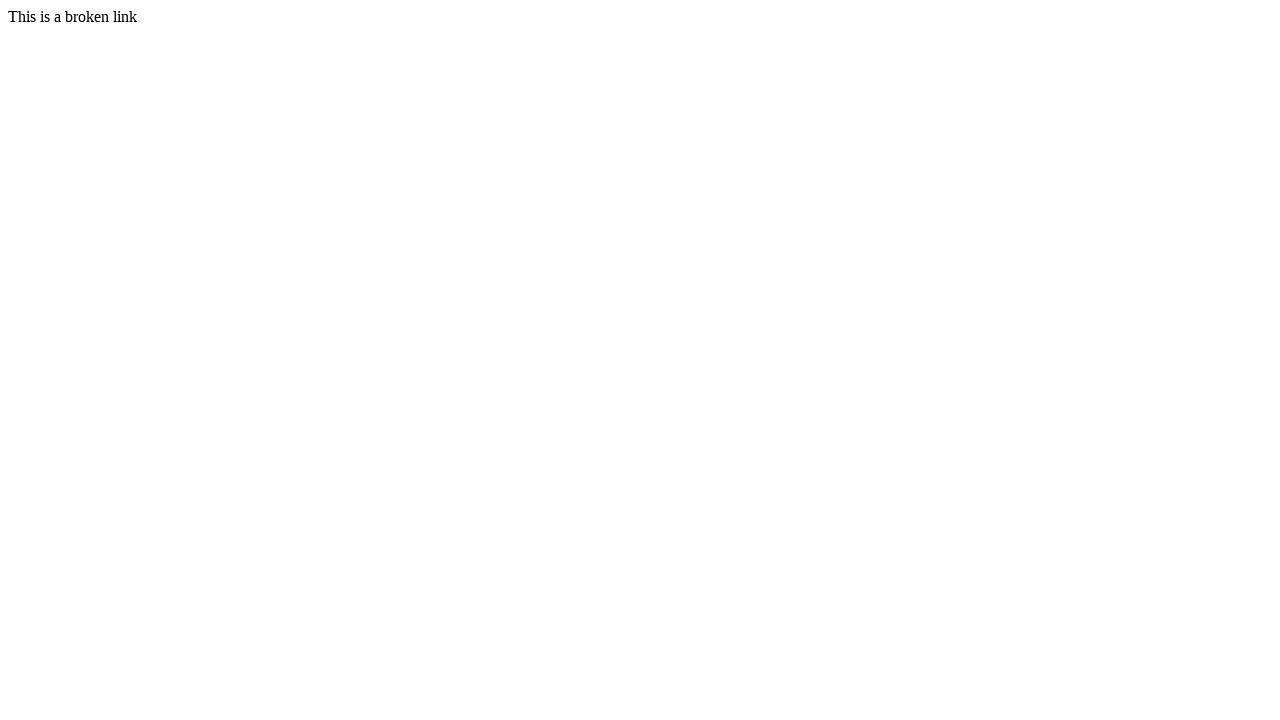

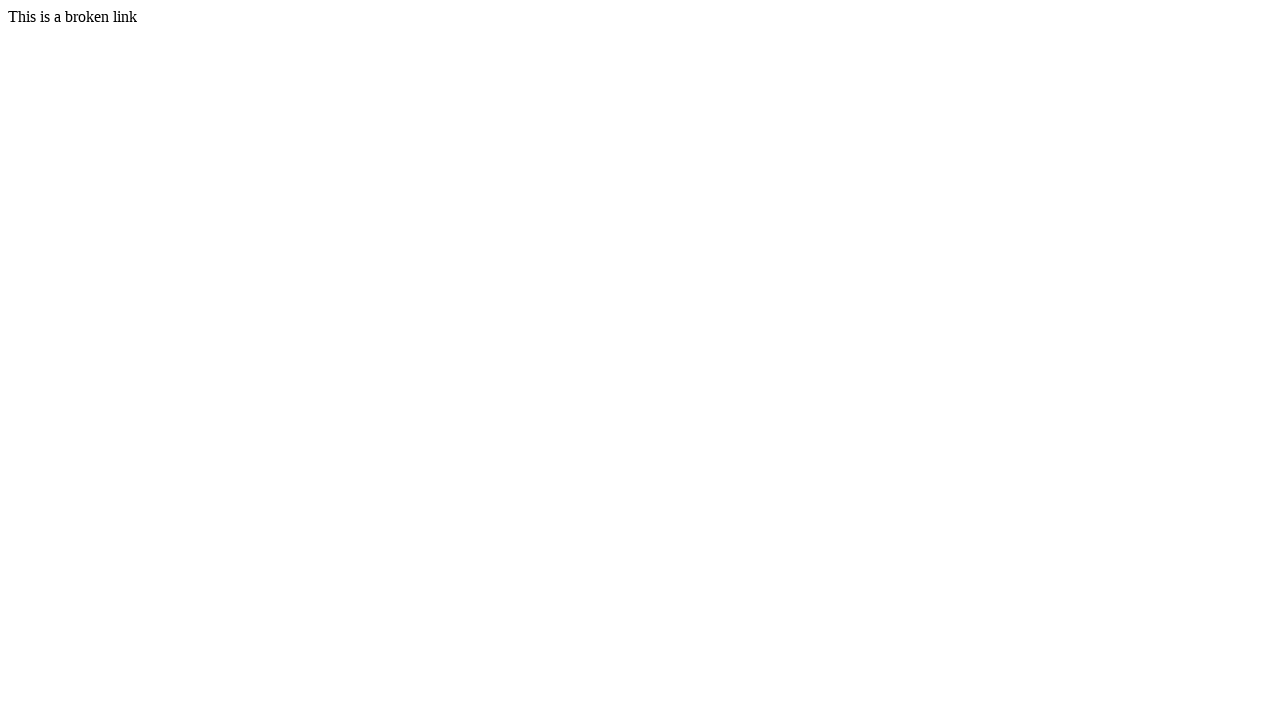